Tests Playwright.dev search functionality by clicking the search button, searching for "API", and verifying that search results contain relevant API documentation.

Starting URL: https://playwright.dev/

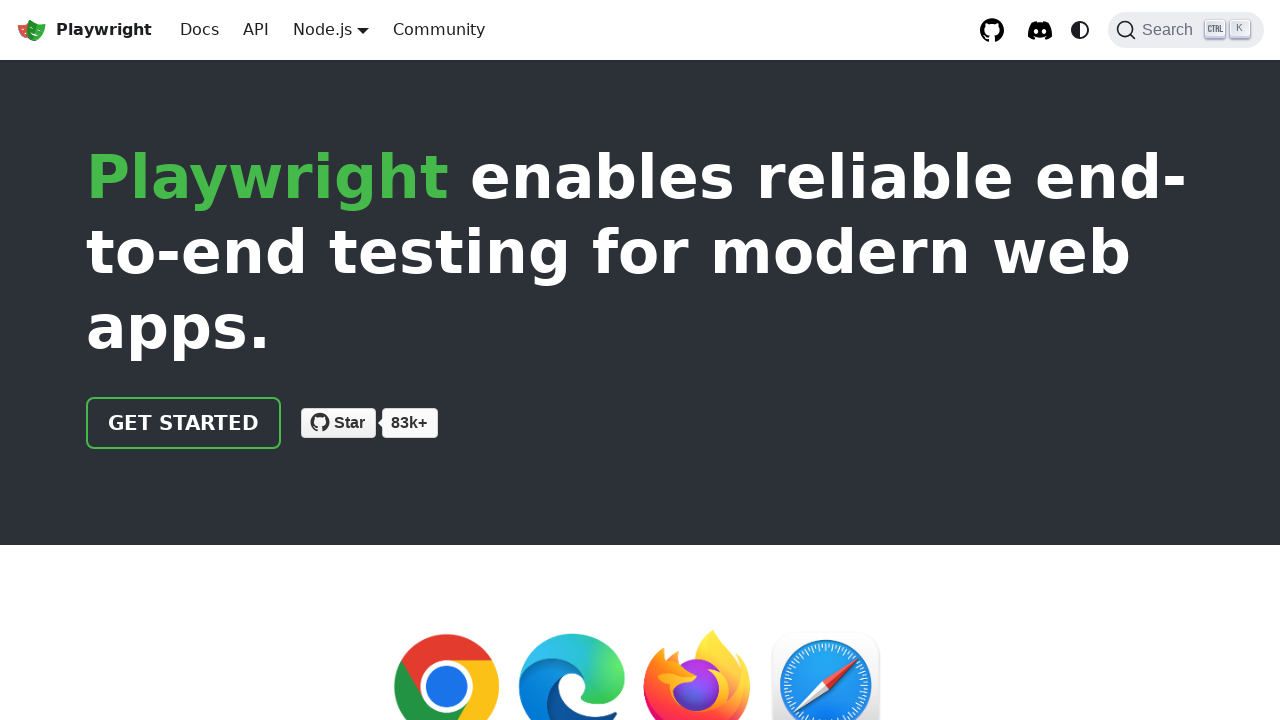

Waited for page to reach domcontentloaded state
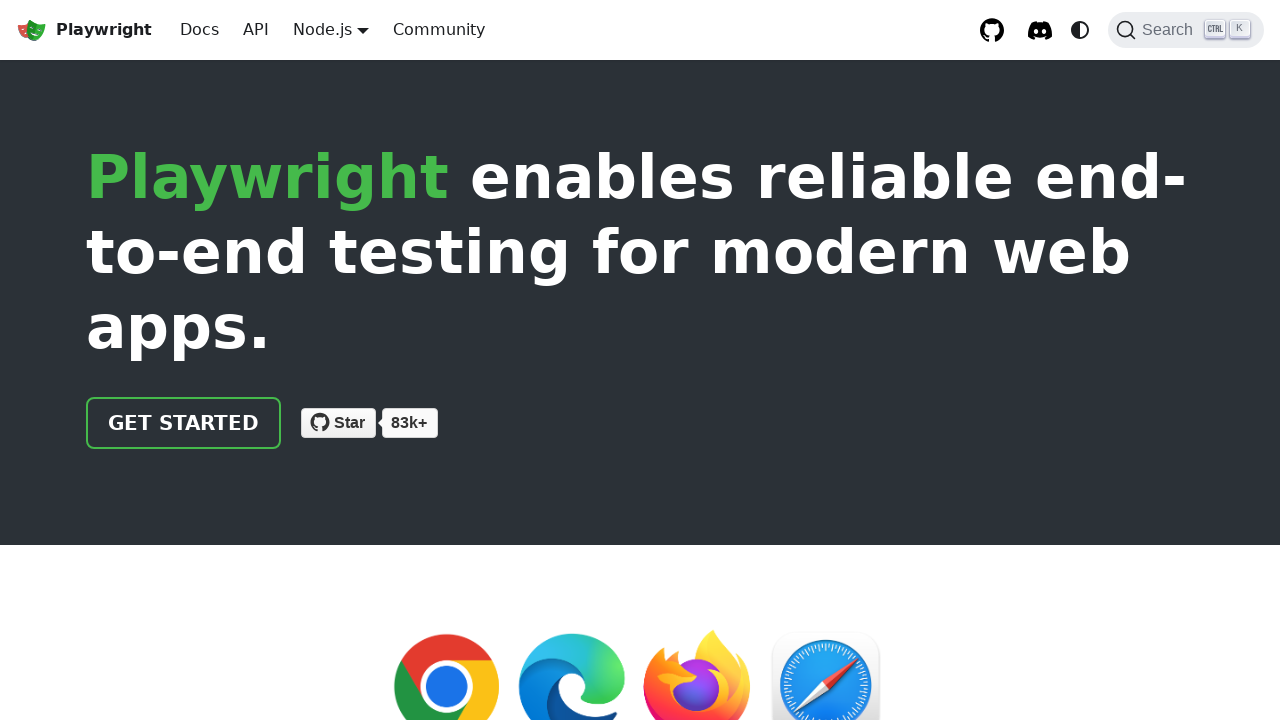

Clicked the search button (DocSearch) at (1186, 30) on button.DocSearch
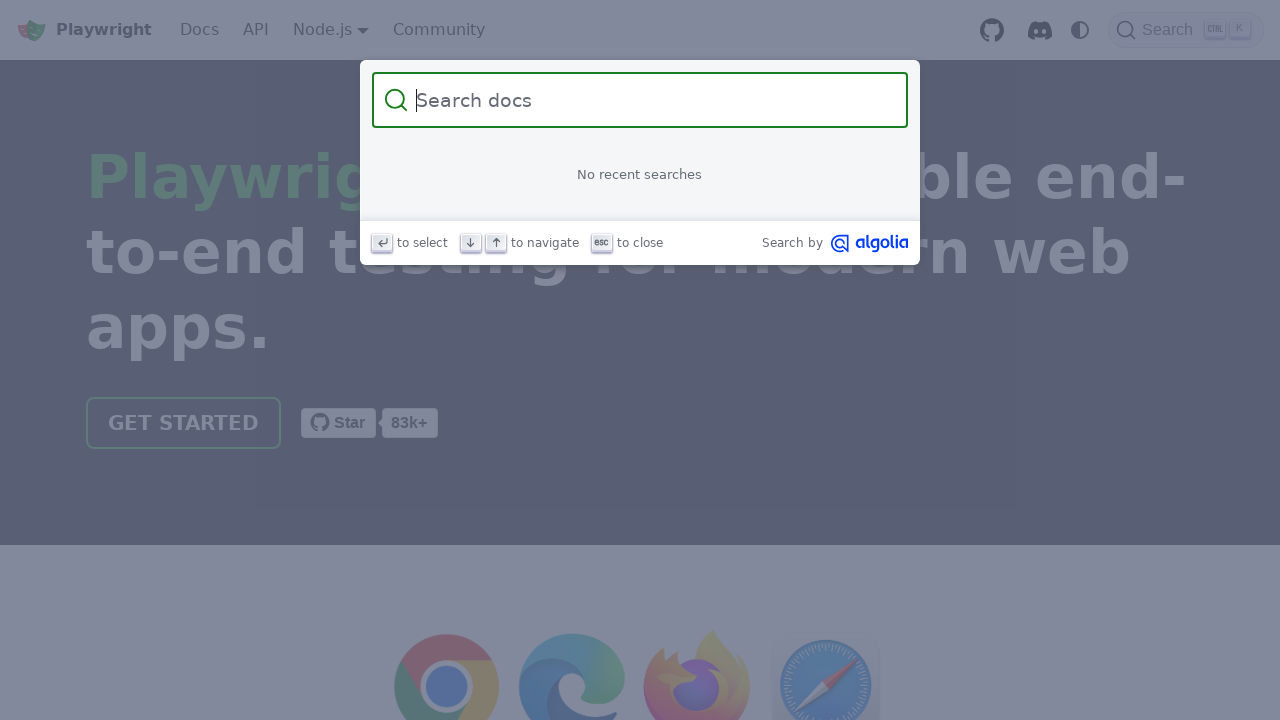

Search input field became visible
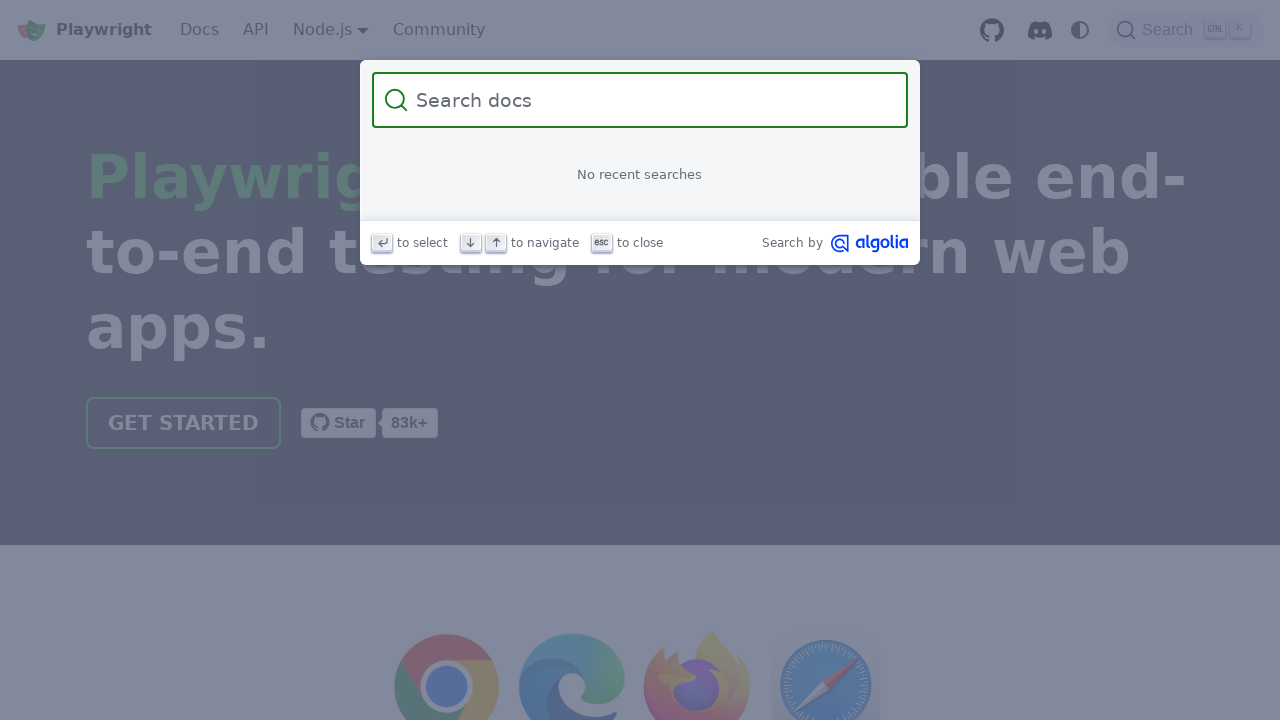

Filled search input with 'API' on input.DocSearch-Input
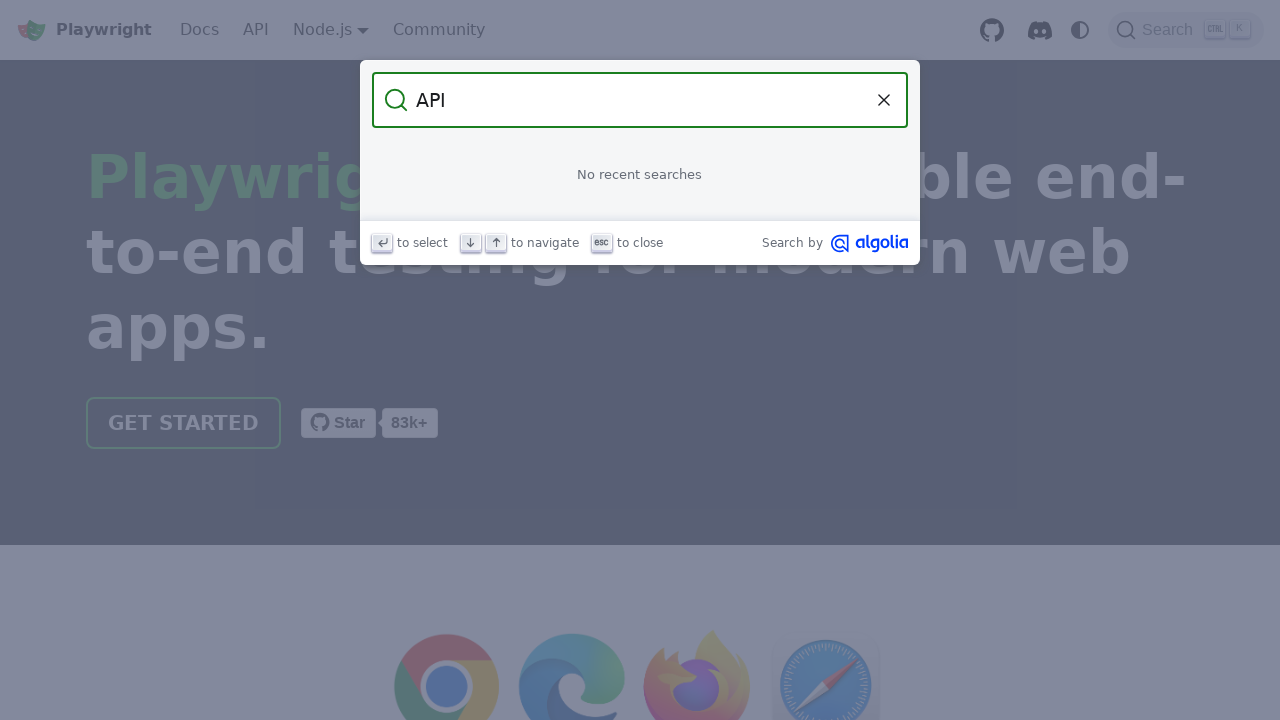

Search results loaded and verified
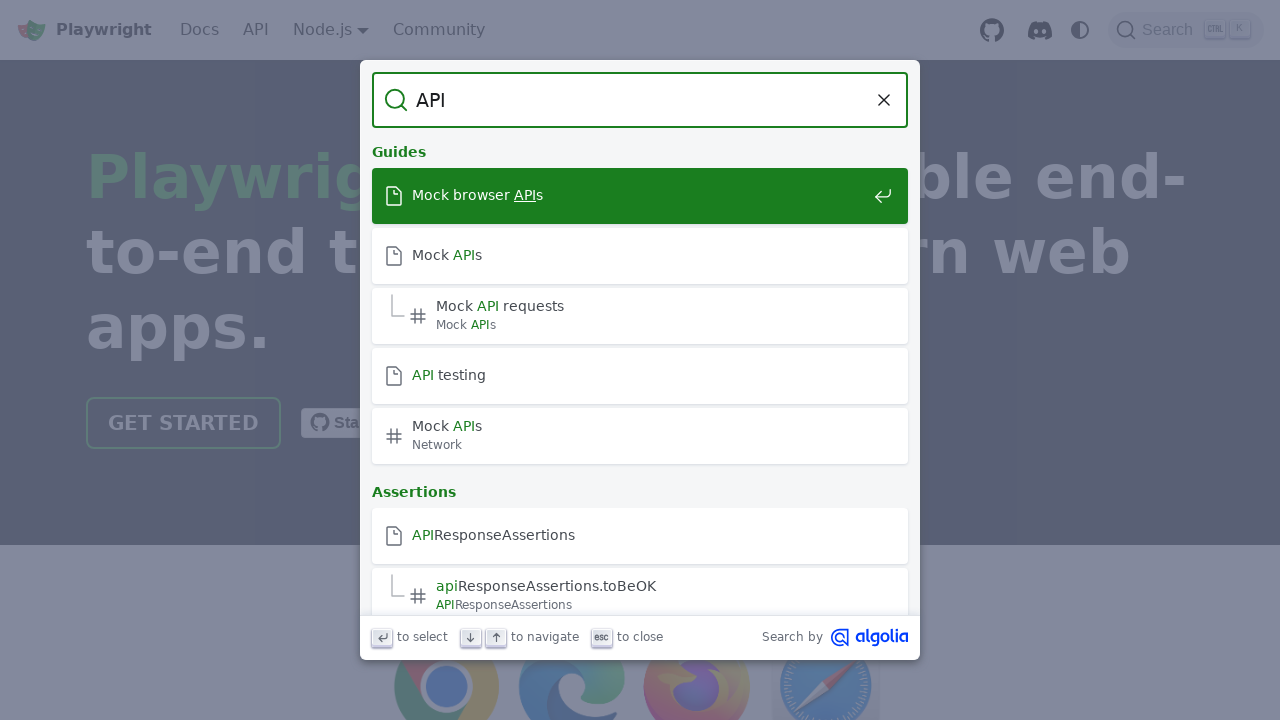

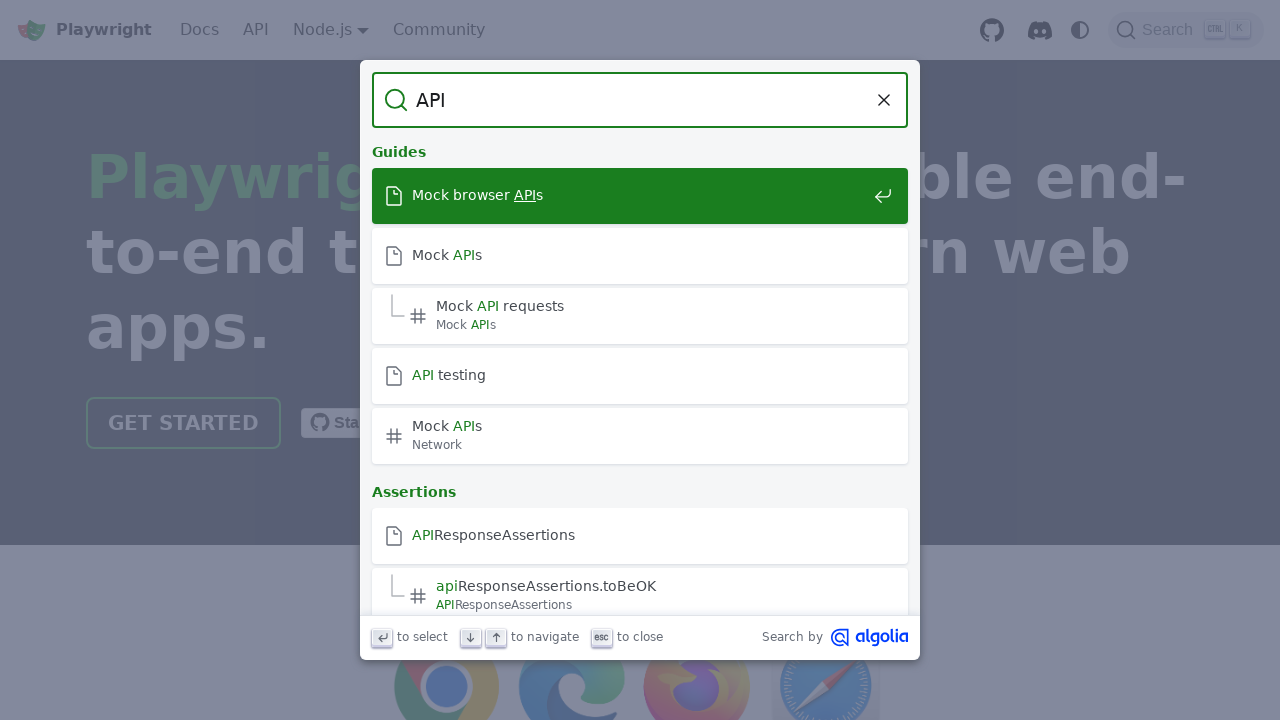